Navigates to OrangeHRM trial signup page and interacts with the country dropdown field

Starting URL: https://www.orangehrm.com/orangehrm-30-day-trial/

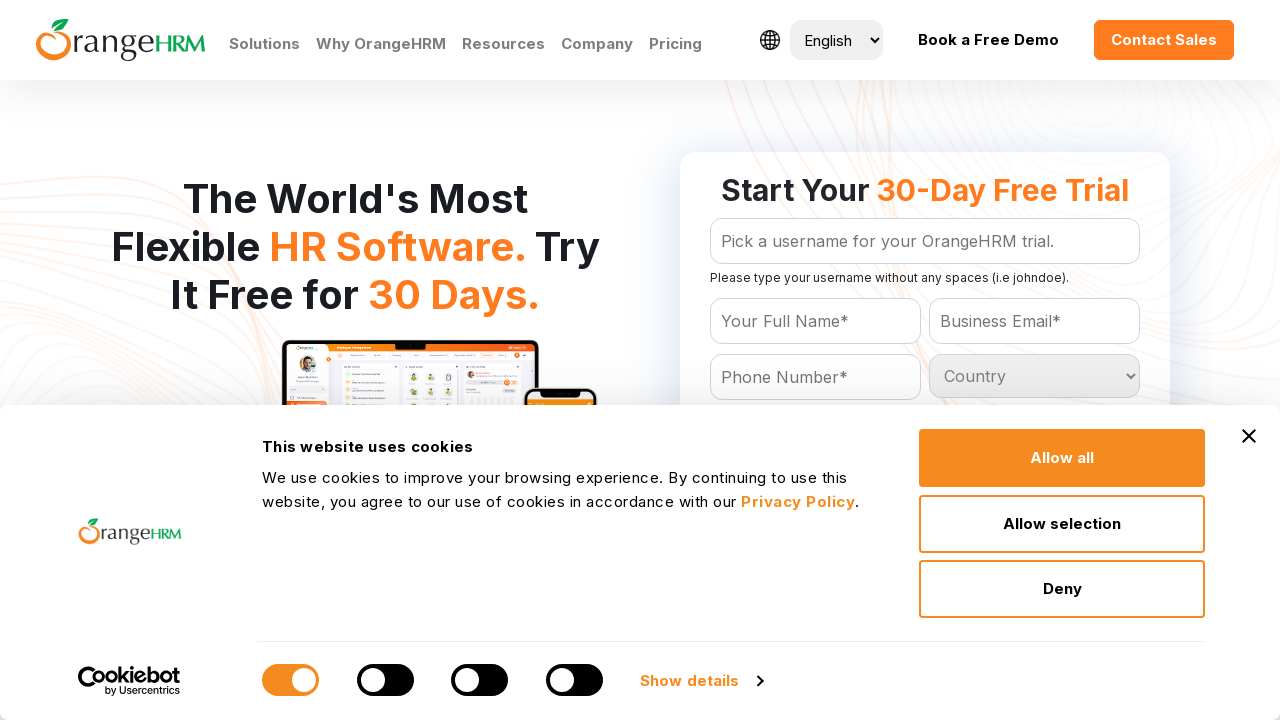

Navigated to OrangeHRM 30-day trial signup page
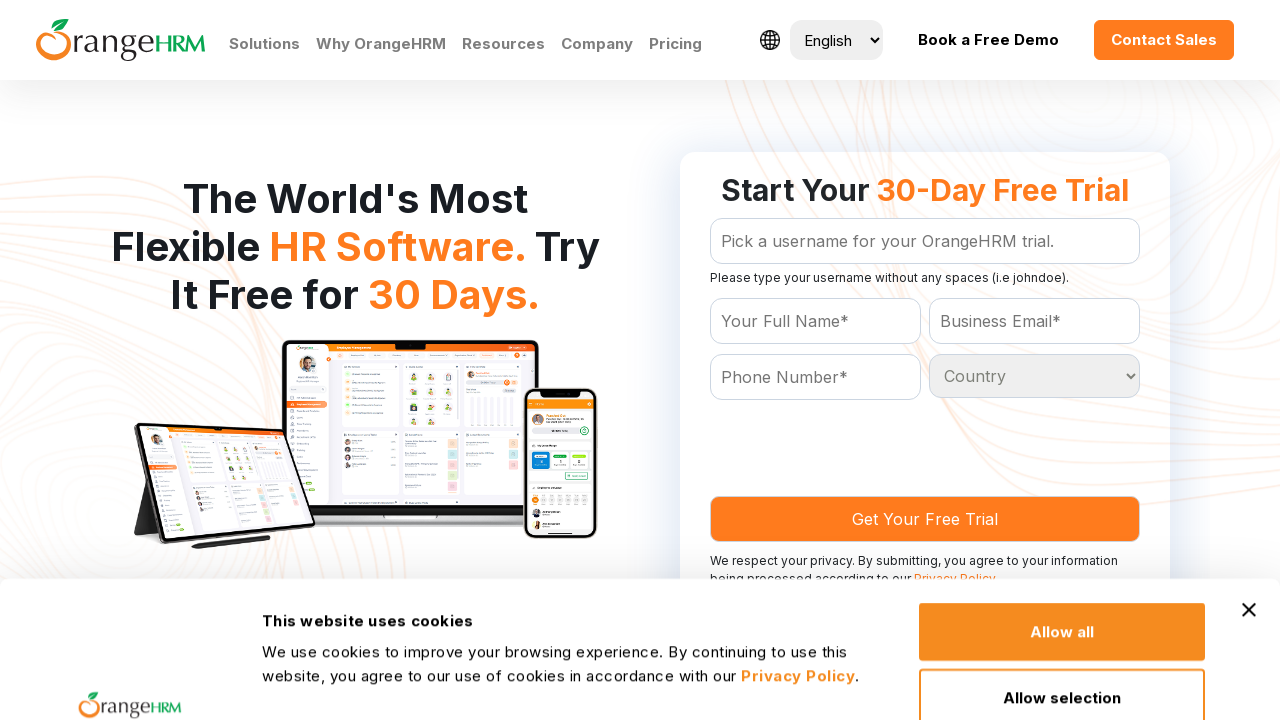

Located country dropdown field
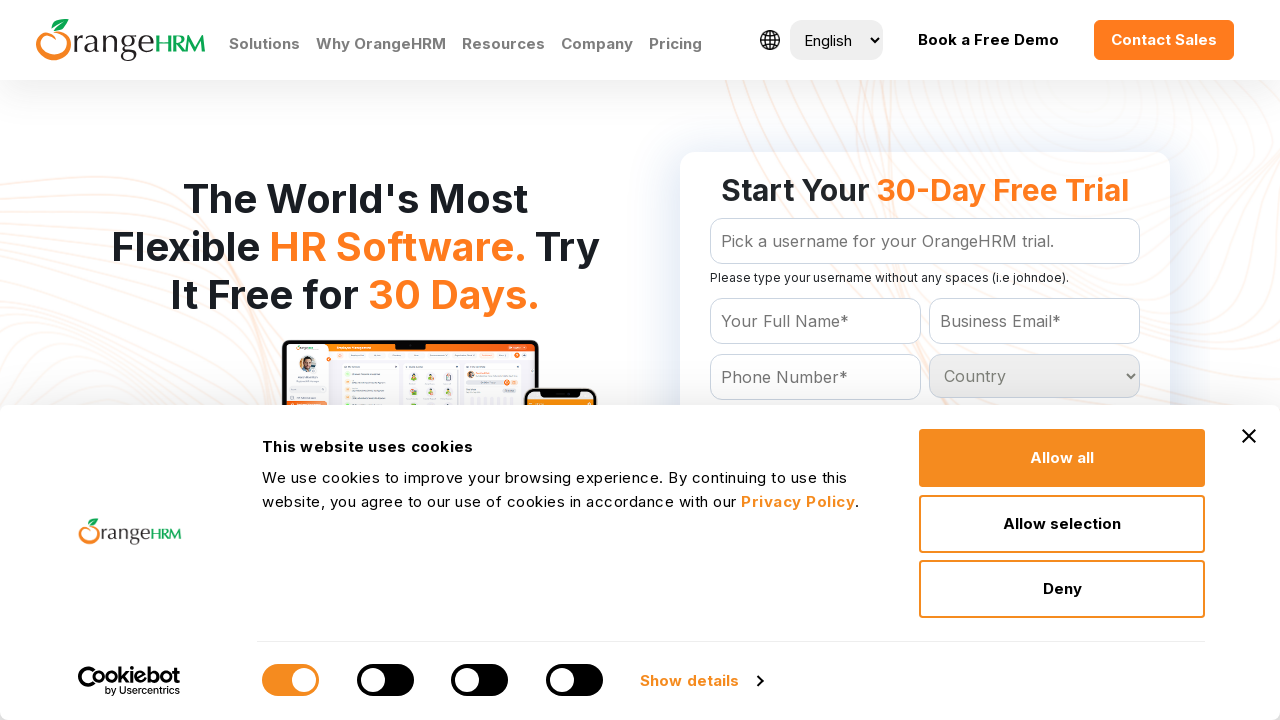

Selected 'India' from country dropdown on select[name='Country']
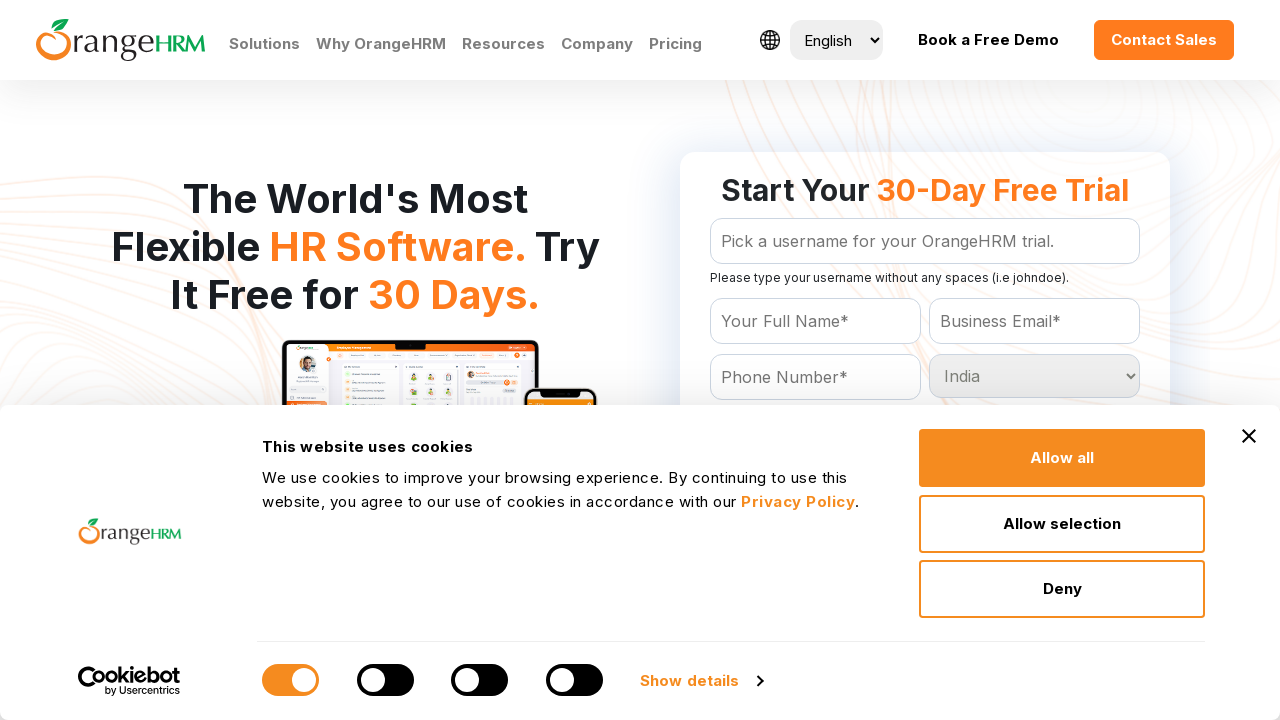

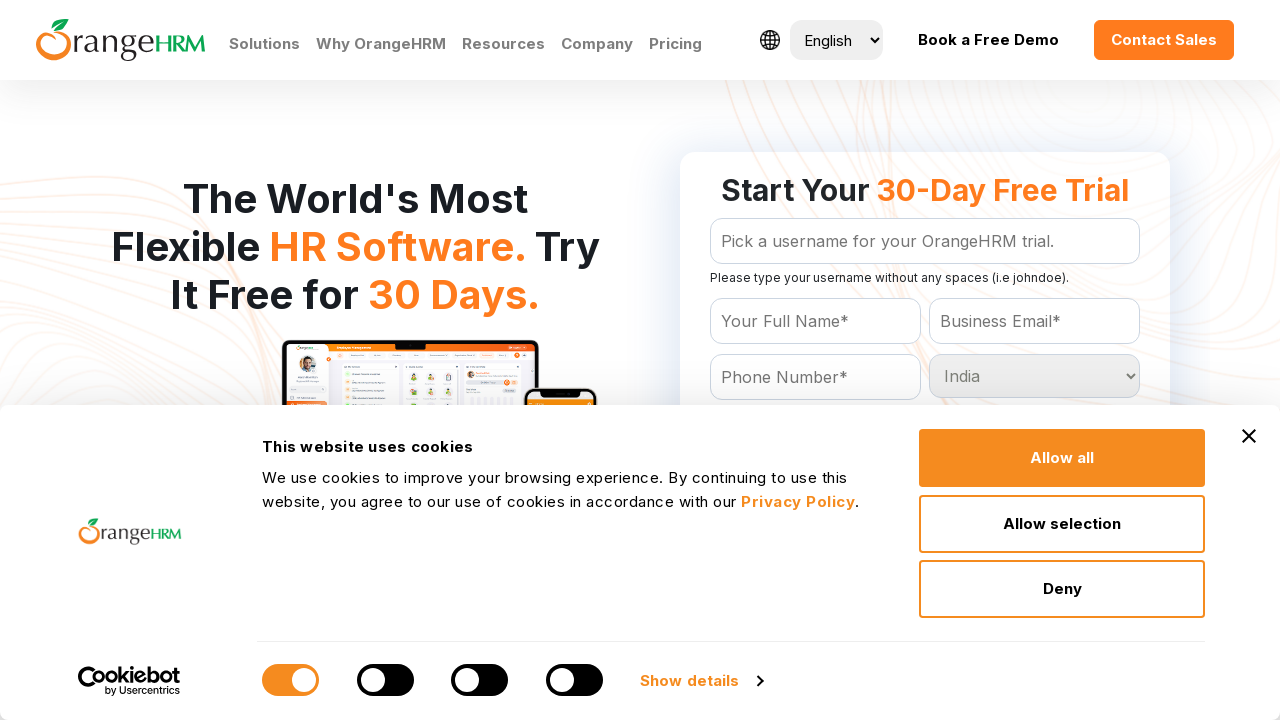